Tests the customer search functionality by navigating to the customers list and searching for existing and non-existing customers.

Starting URL: https://www.globalsqa.com/angularJs-protractor/BankingProject/#/manager

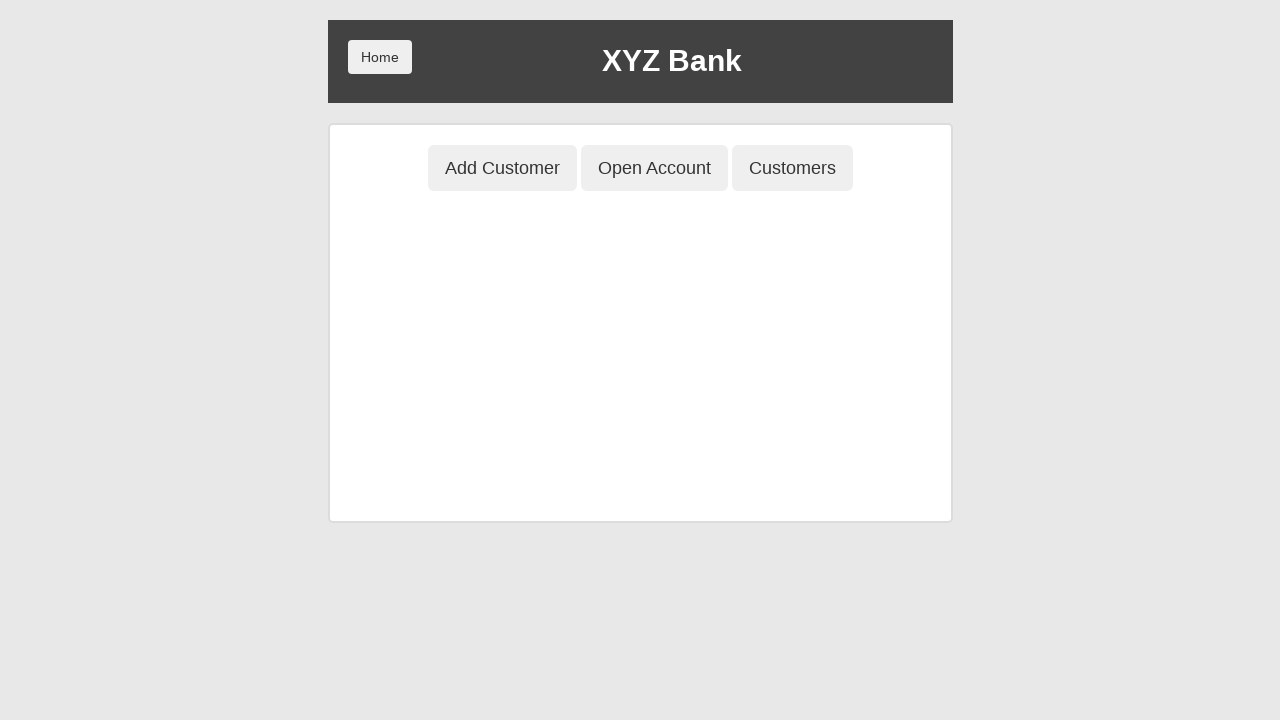

Clicked Customers button to navigate to customers list at (792, 168) on xpath=//button[contains(text(),'Customers')]
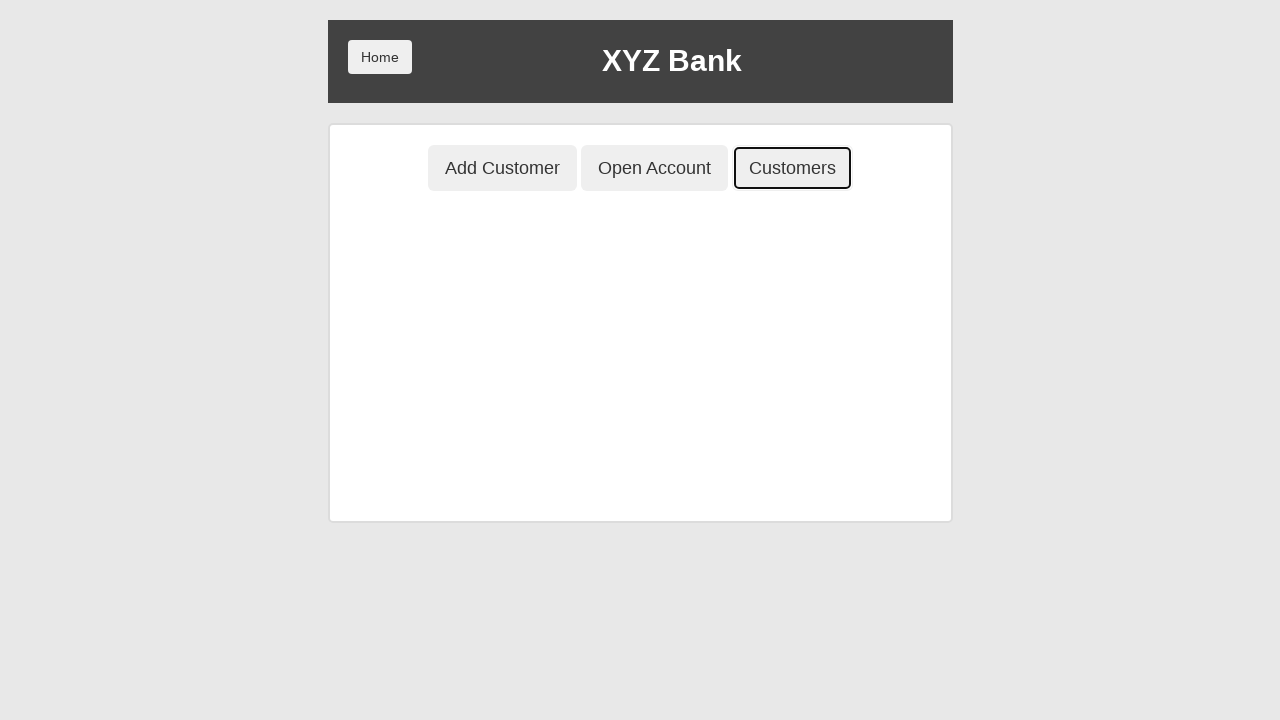

Filled search field with 'Harry' to search for existing customer on //input[@placeholder='Search Customer']
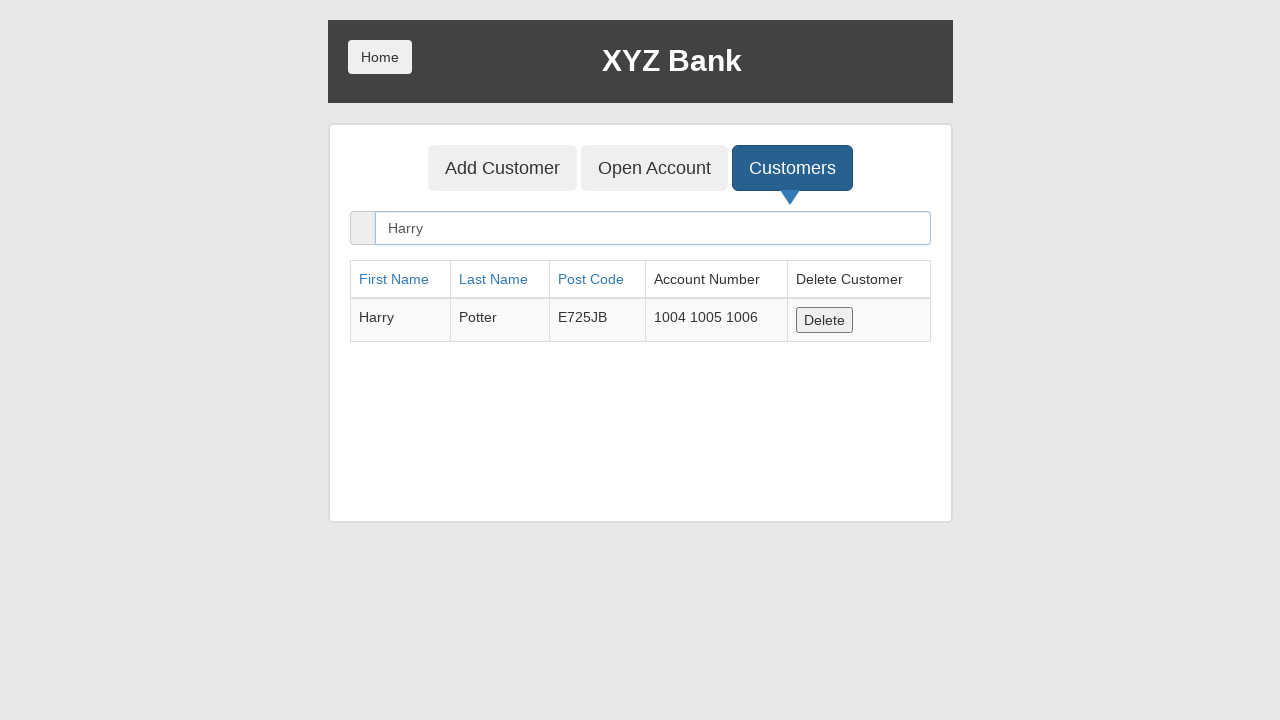

Waited for search results to update after searching for Harry
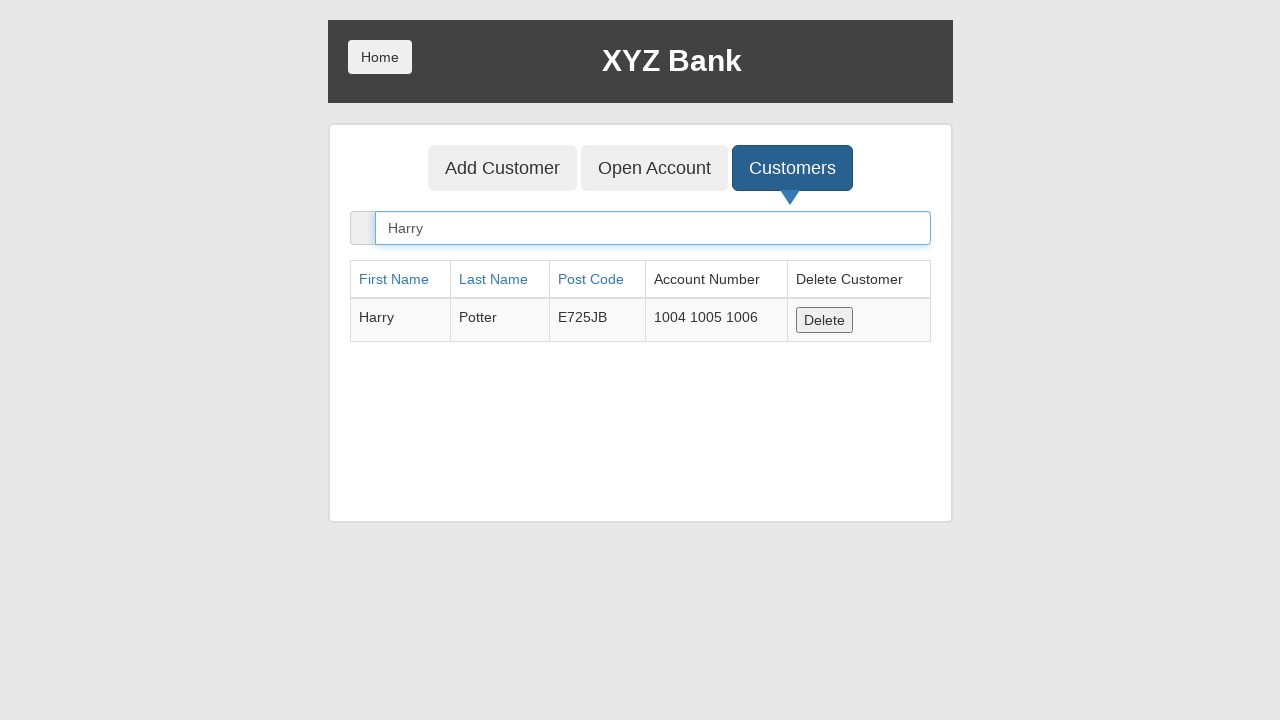

Filled search field with 'Lucy' to search for non-existing customer on //input[@placeholder='Search Customer']
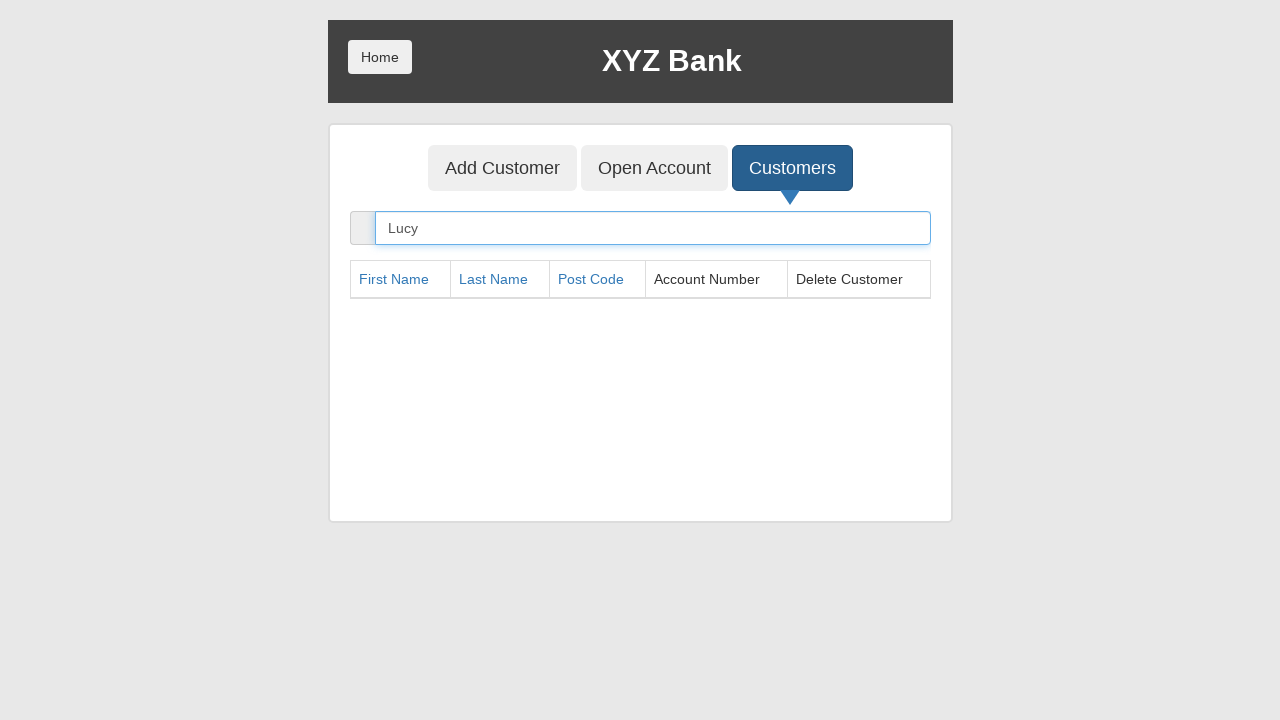

Waited to verify no results appear for non-existing customer Lucy
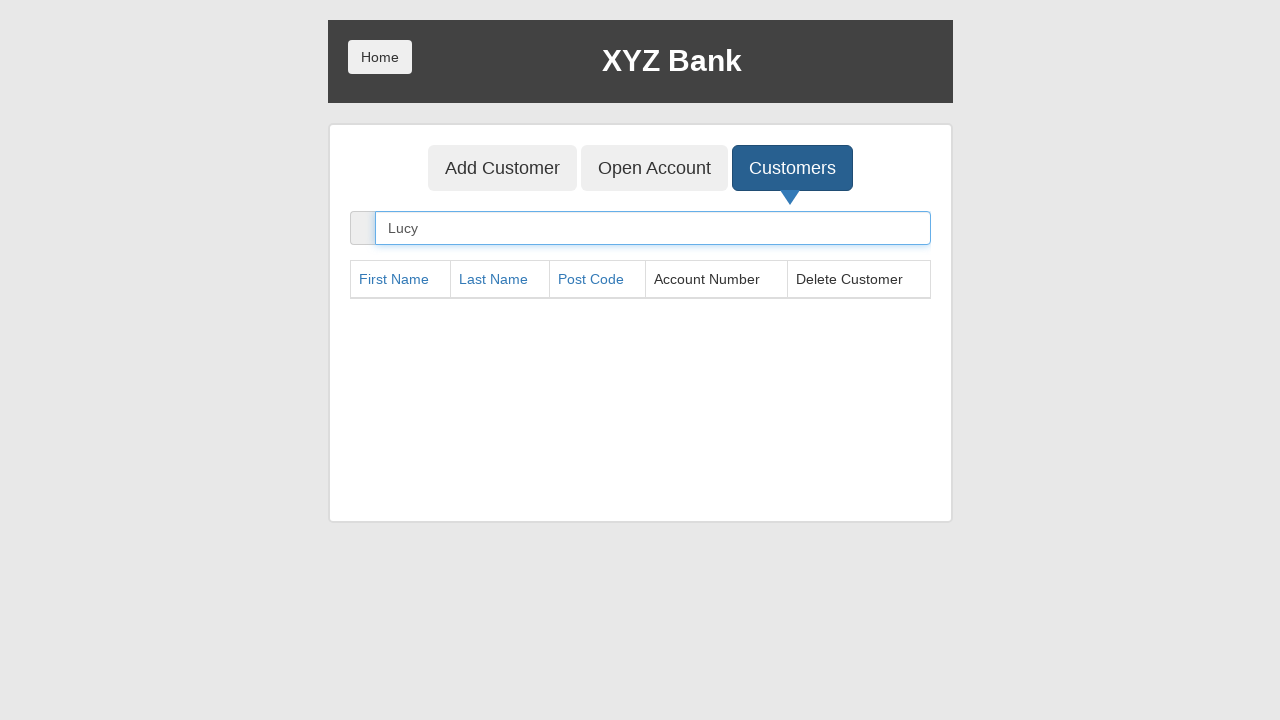

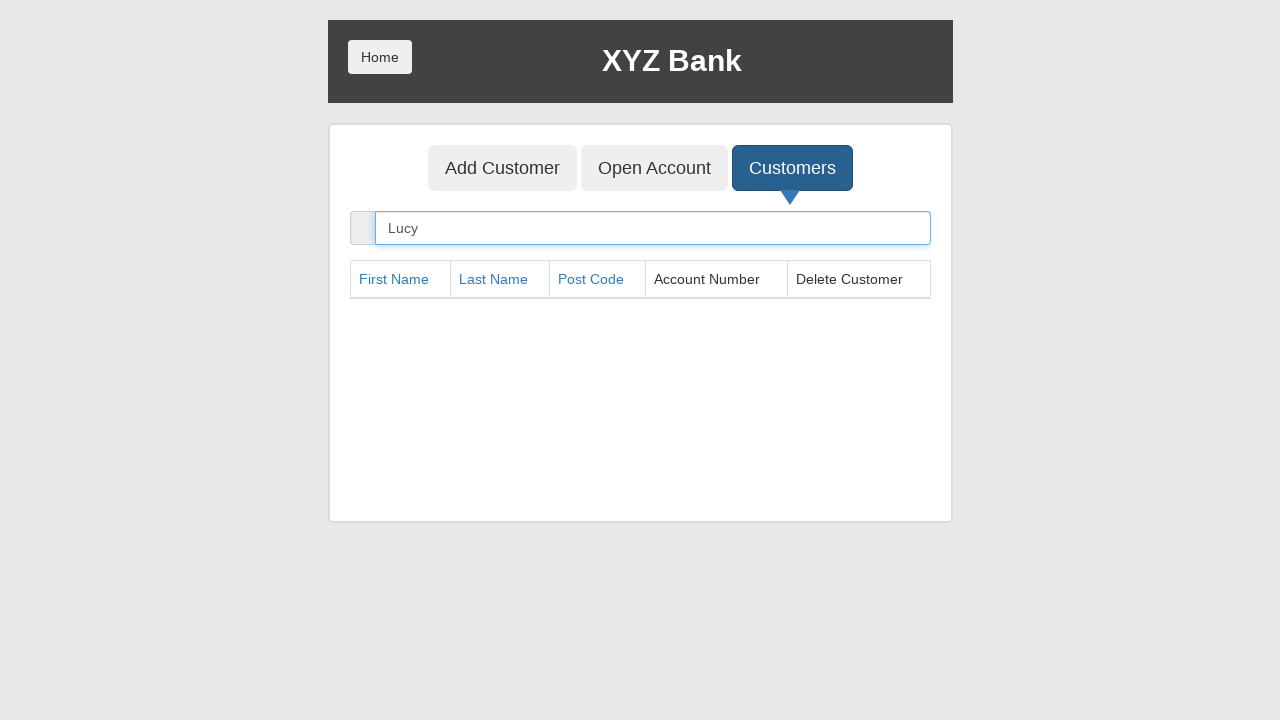